Tests JavaScript alert and confirm dialog handling by triggering alerts, reading their text, and accepting or dismissing them

Starting URL: https://rahulshettyacademy.com/AutomationPractice/

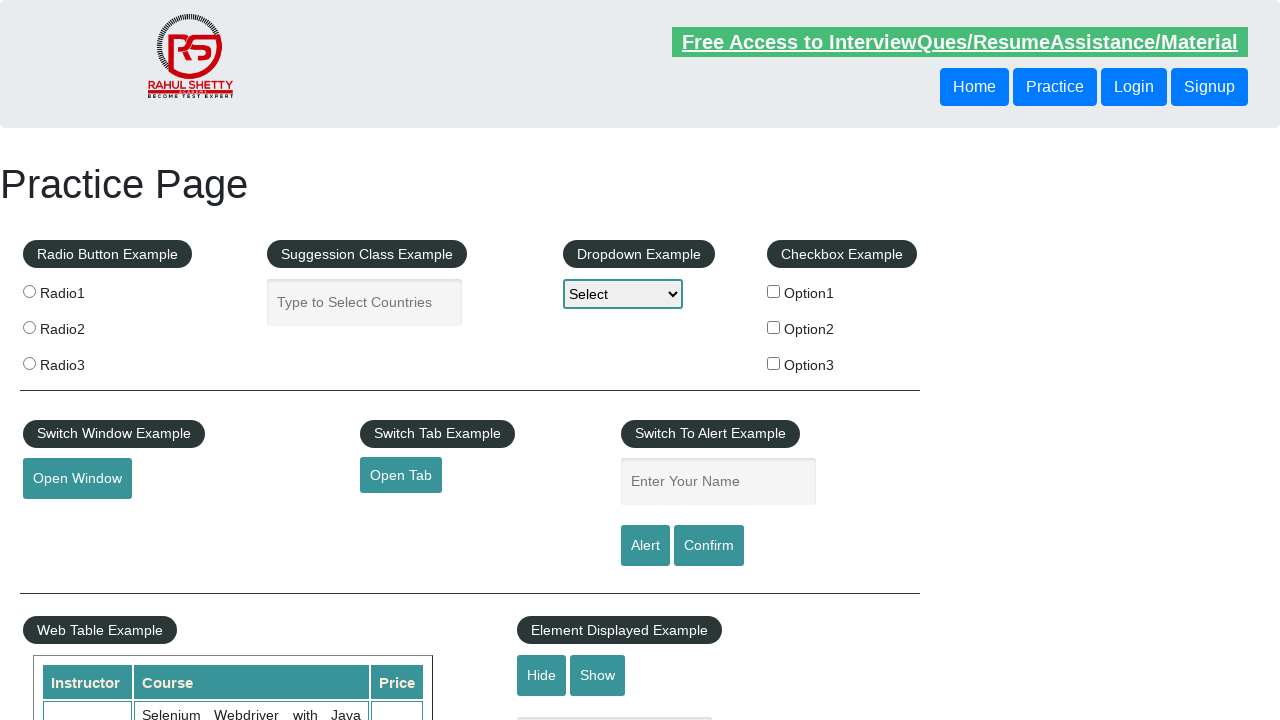

Filled name field with 'Rahul' on #name
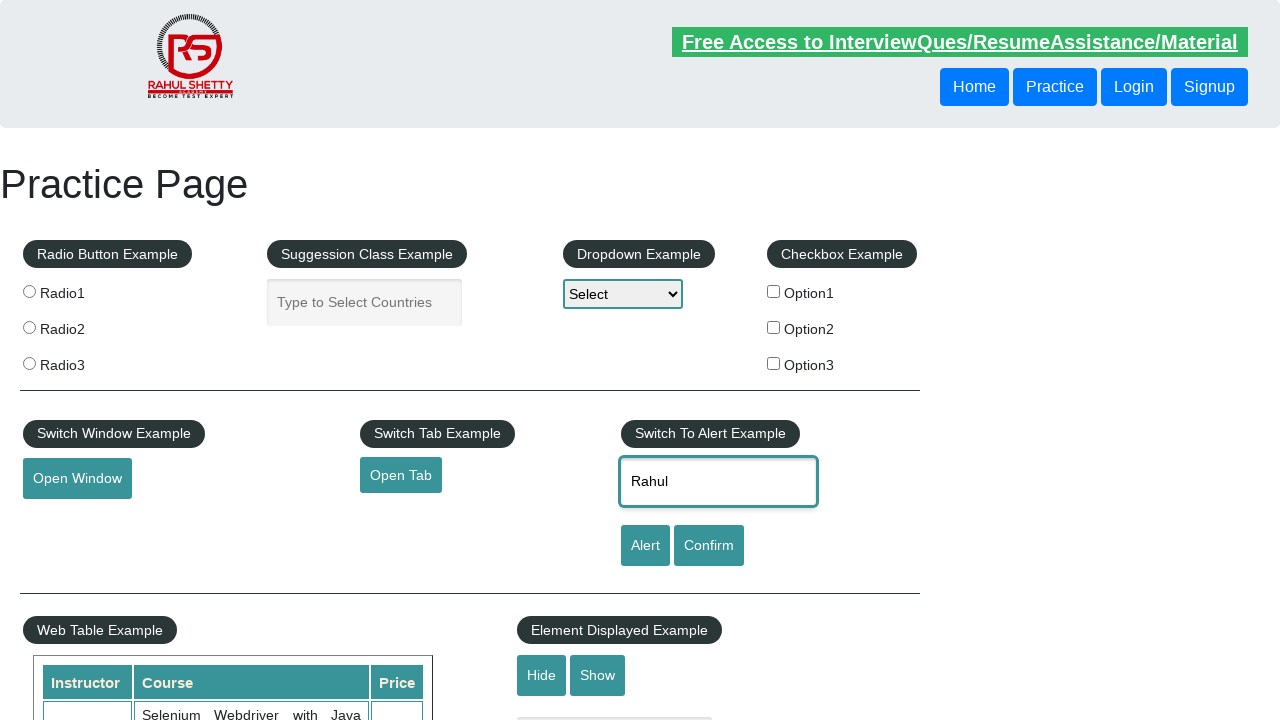

Clicked alert button at (645, 546) on [id='alertbtn']
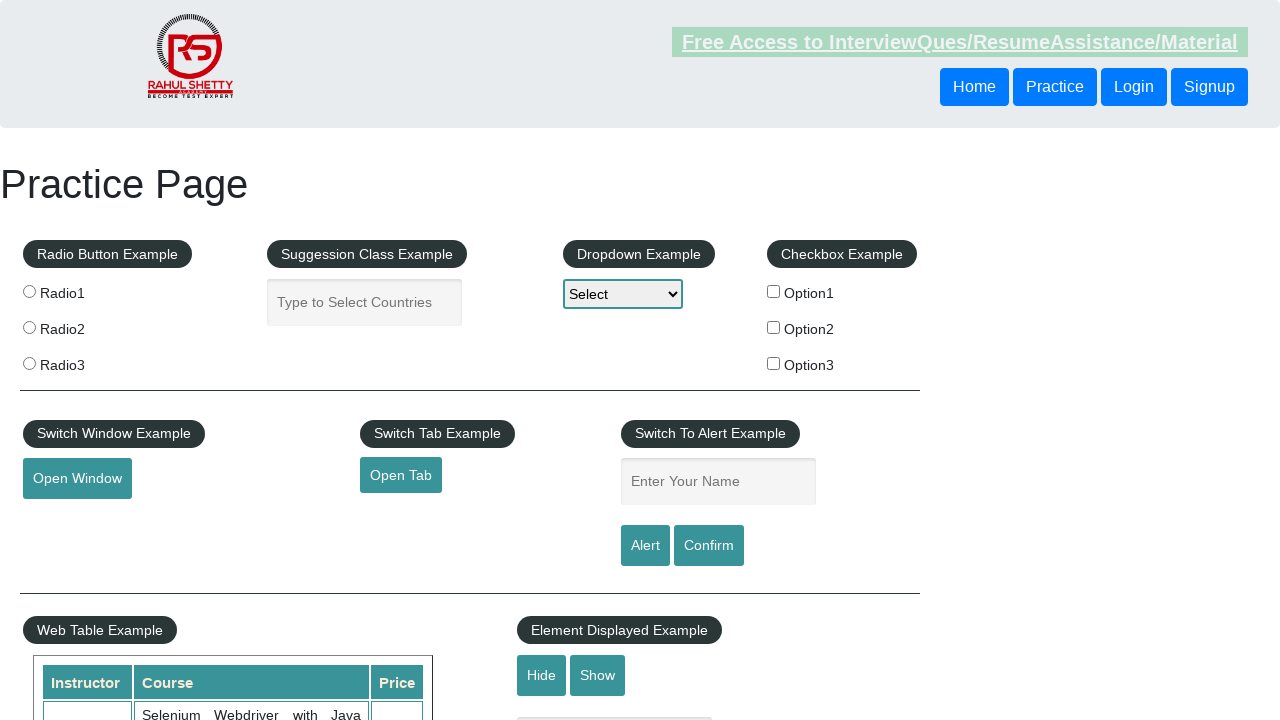

Set up listener to accept alert dialog
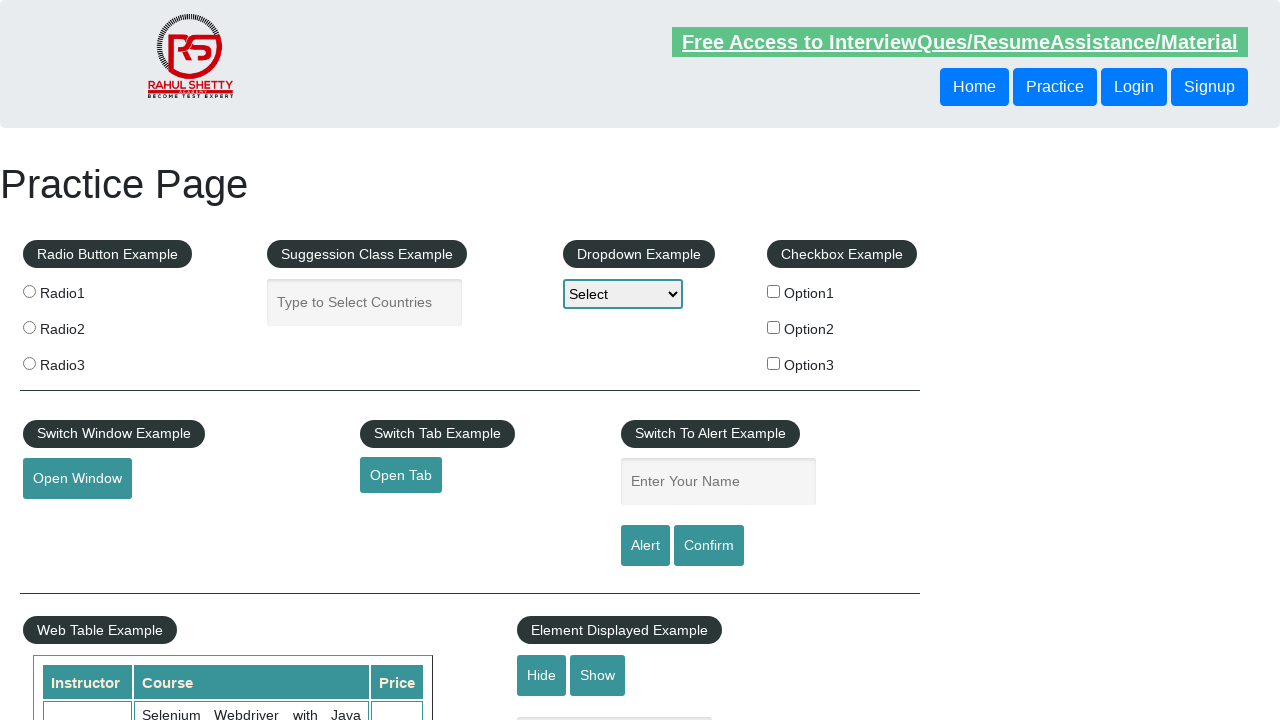

Clicked confirm button at (709, 546) on [id='confirmbtn']
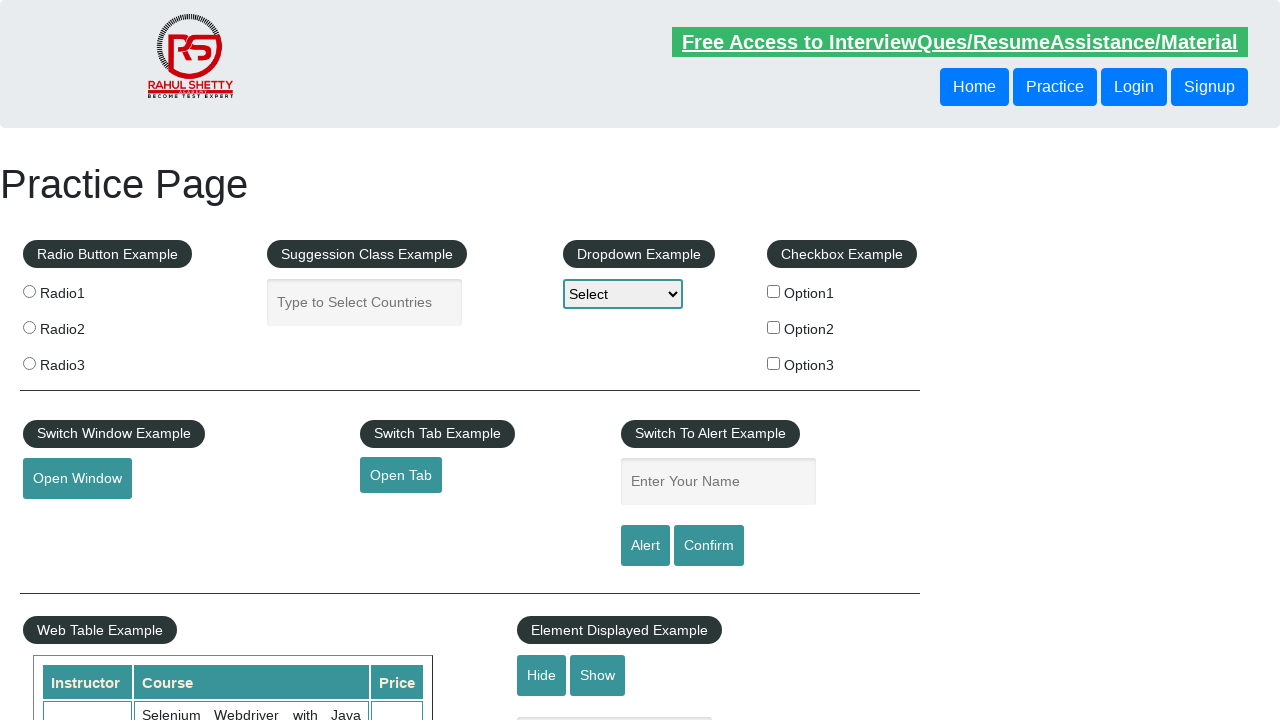

Set up listener to dismiss confirm dialog
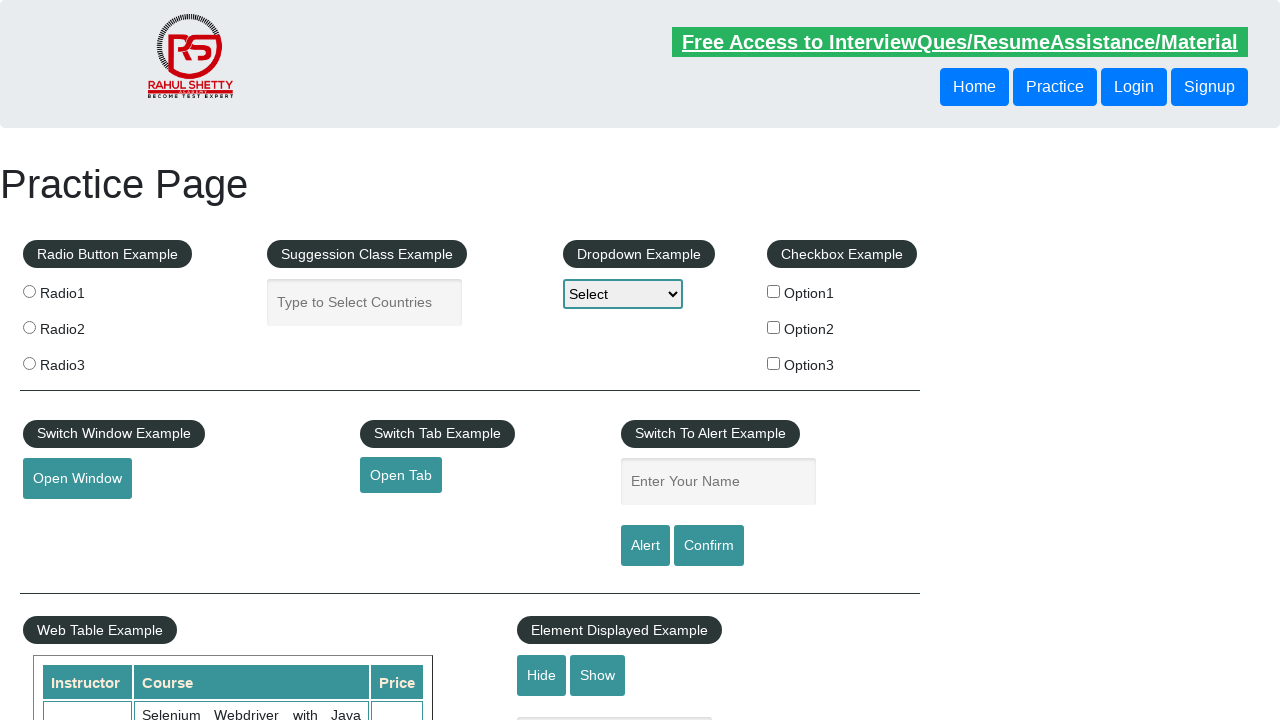

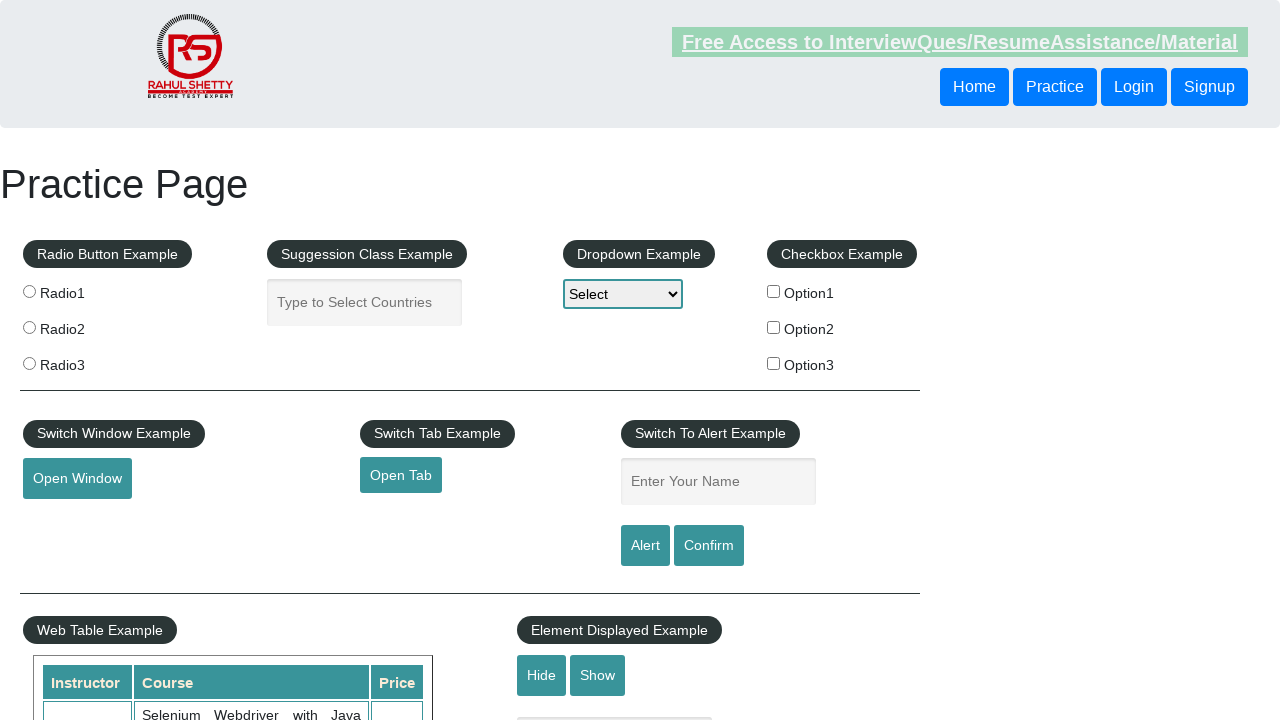